Tests a registration form by filling in first name, last name, and email fields, then submitting the form and verifying the success message

Starting URL: http://suninjuly.github.io/registration1.html

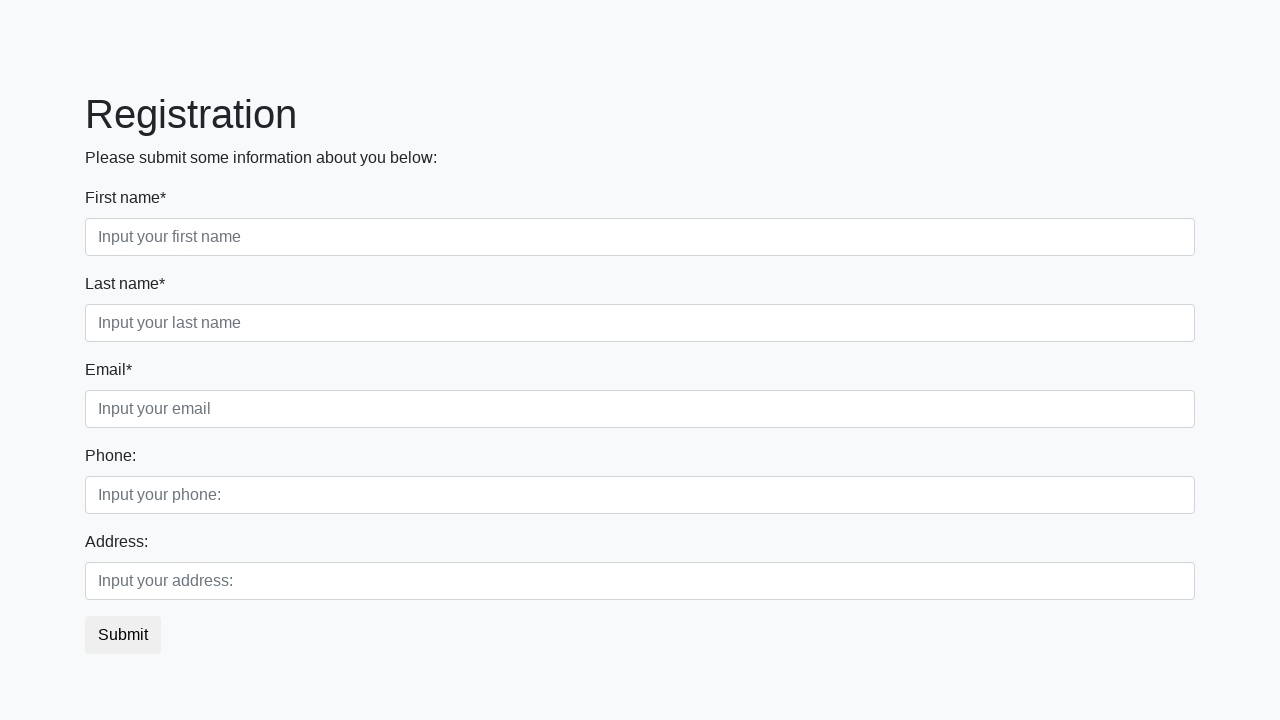

Filled first name field with 'Anton' on div.first_block div.first_class input.first
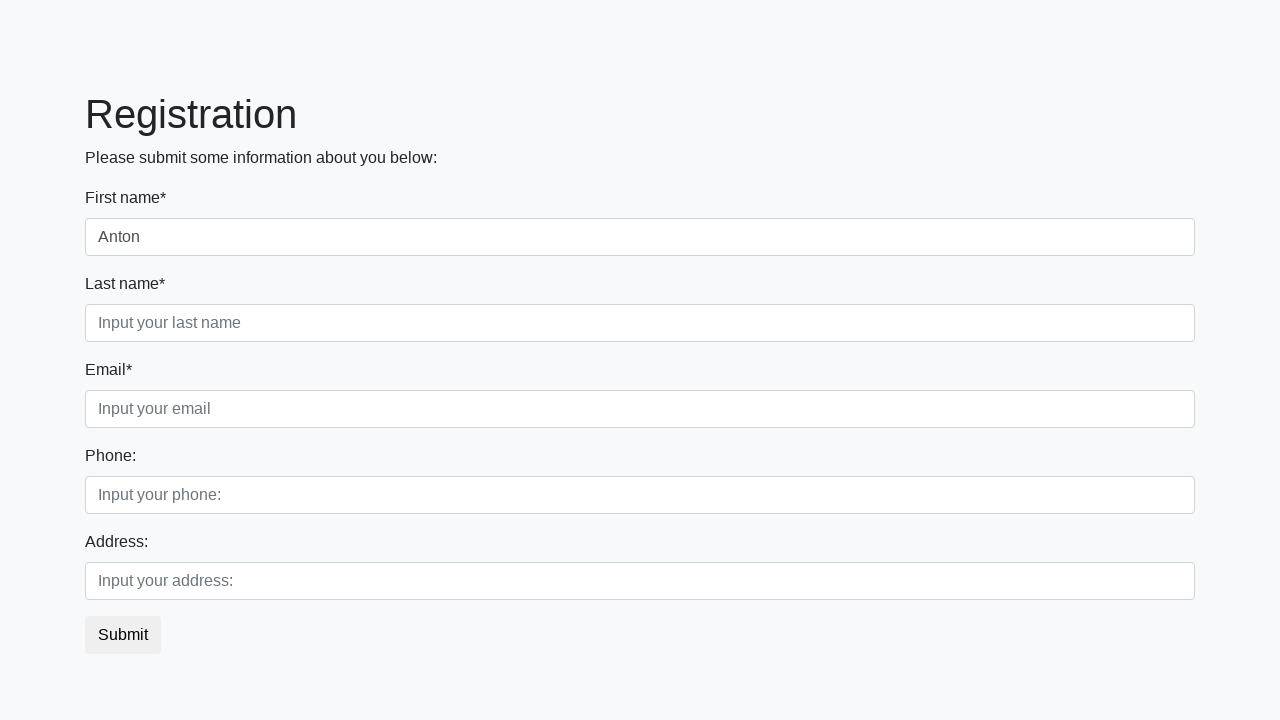

Filled last name field with 'Ivanov' on div.first_block div.second_class input.second
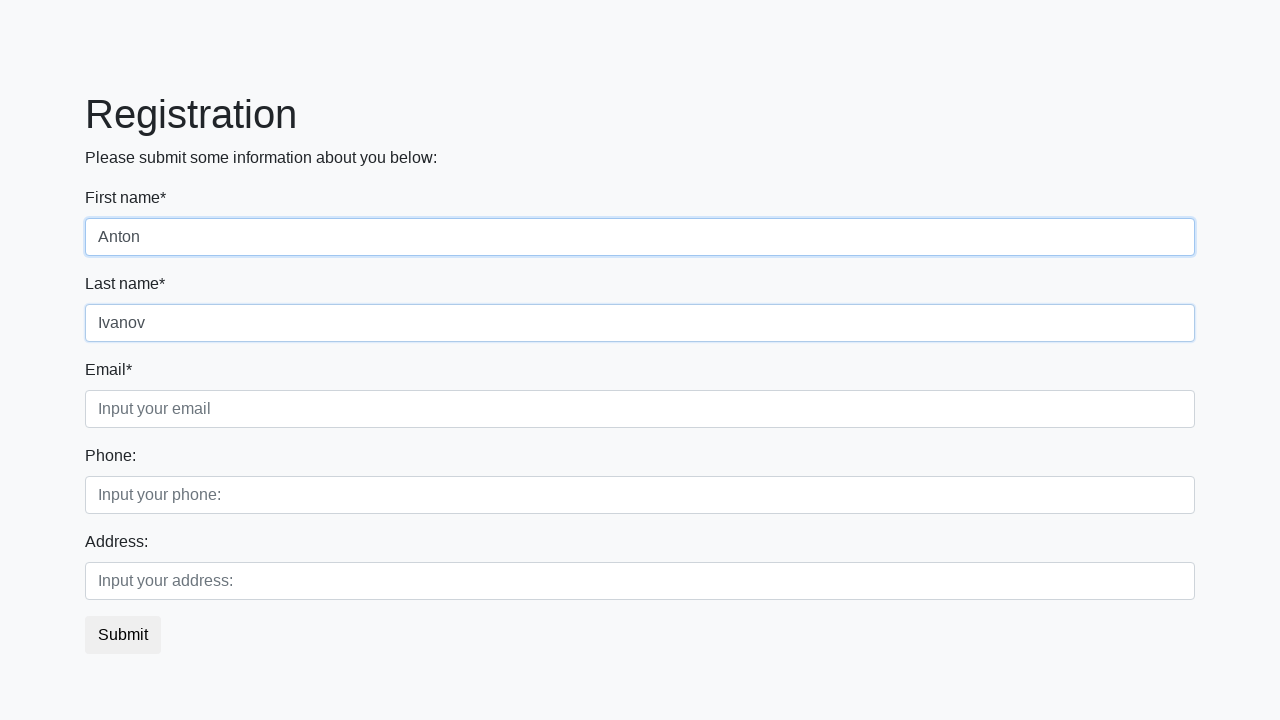

Filled email field with 'email@email.ru' on div.first_block div.third_class input.third
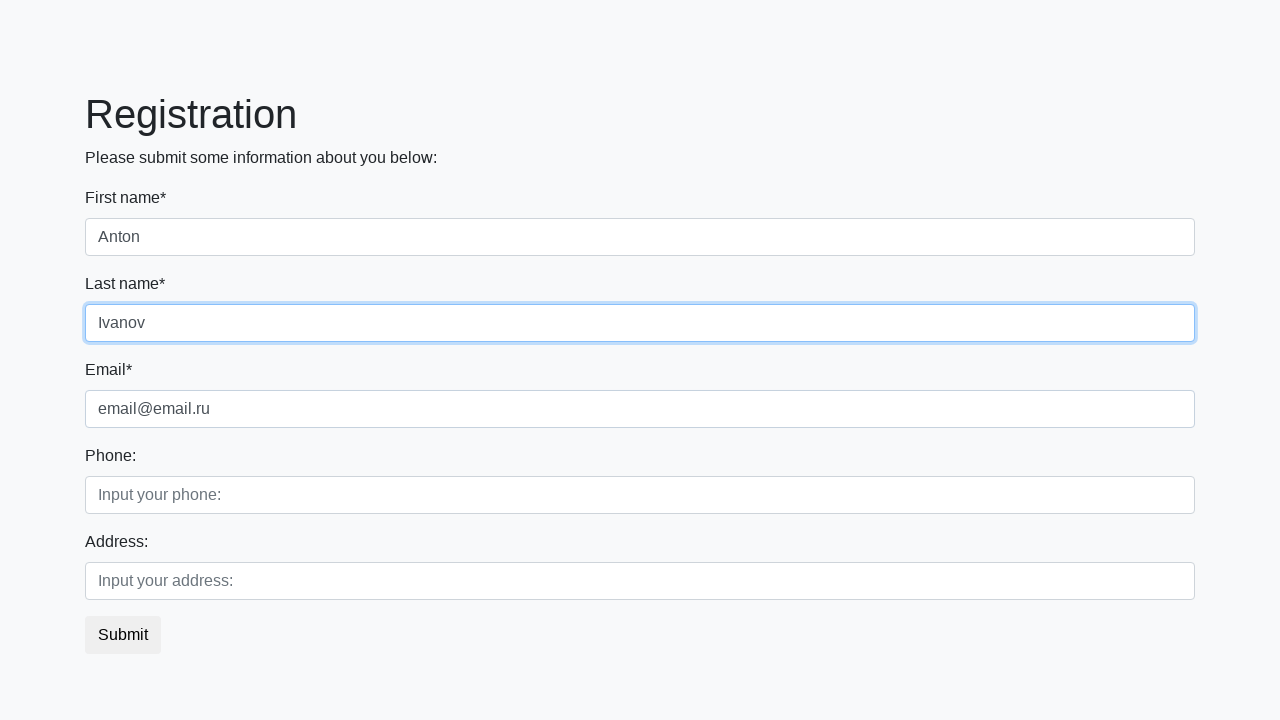

Clicked submit button to register at (123, 635) on button.btn
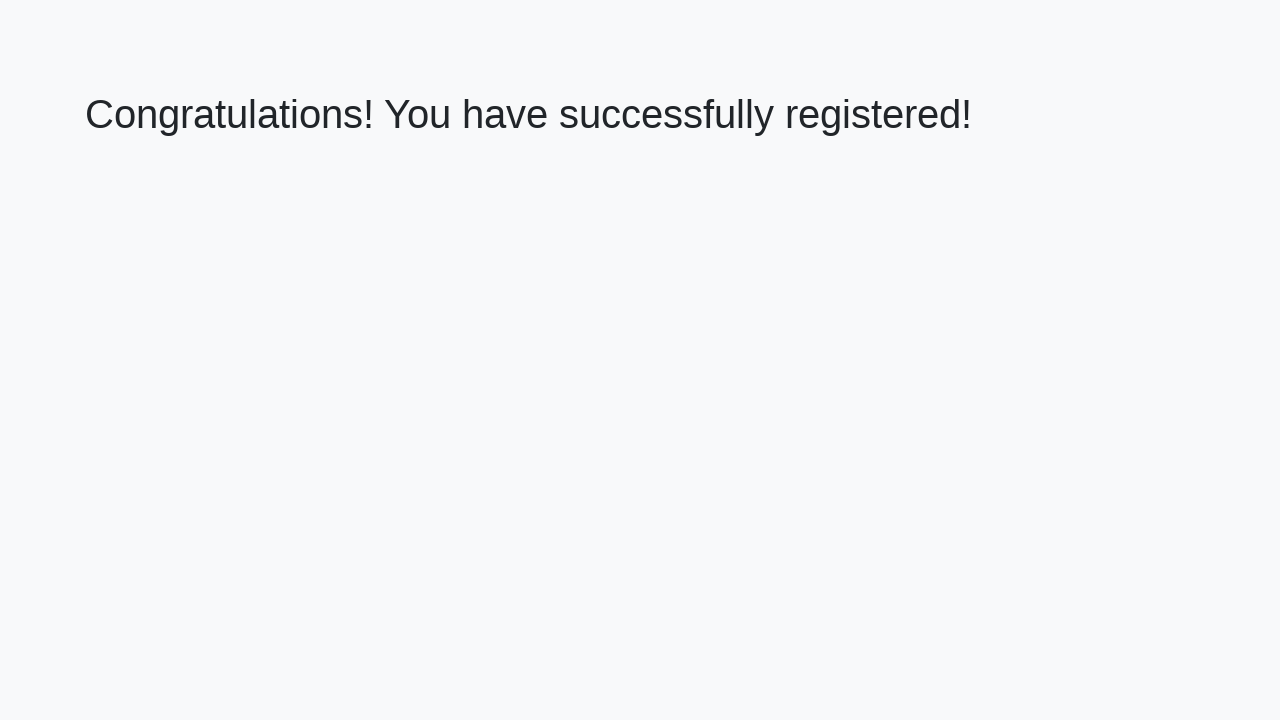

Success message heading loaded
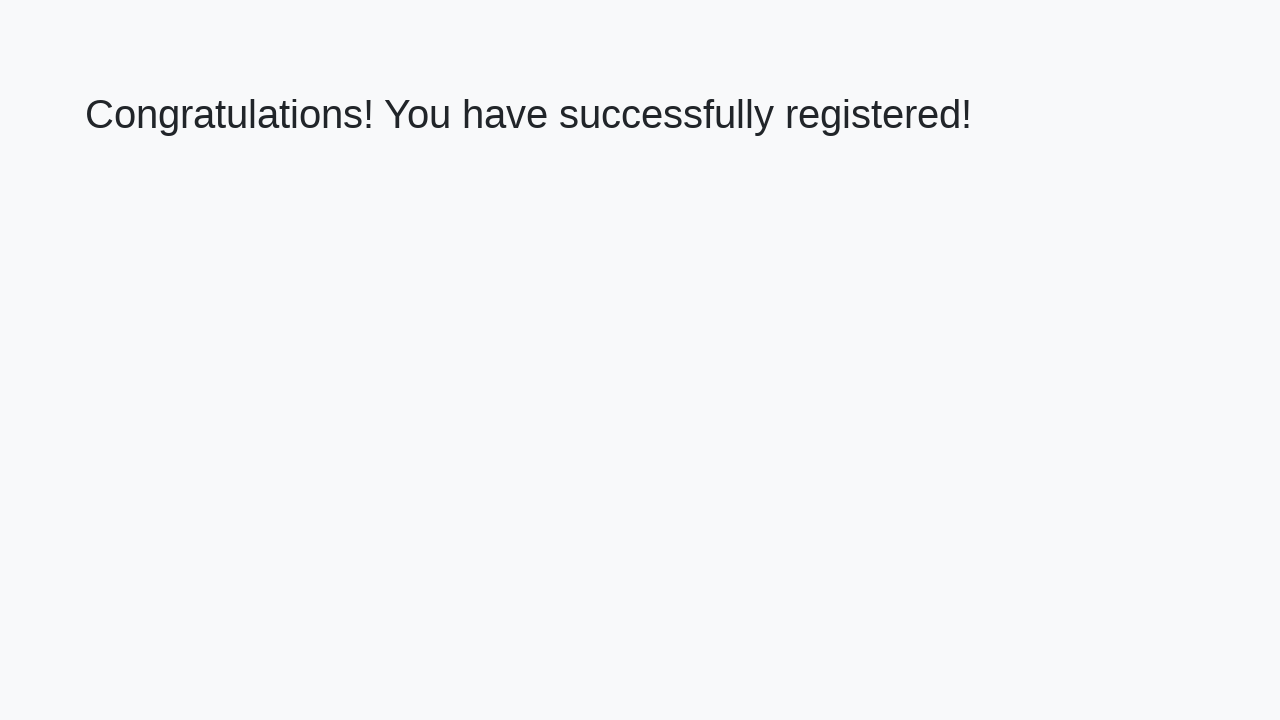

Retrieved success message text: 'Congratulations! You have successfully registered!'
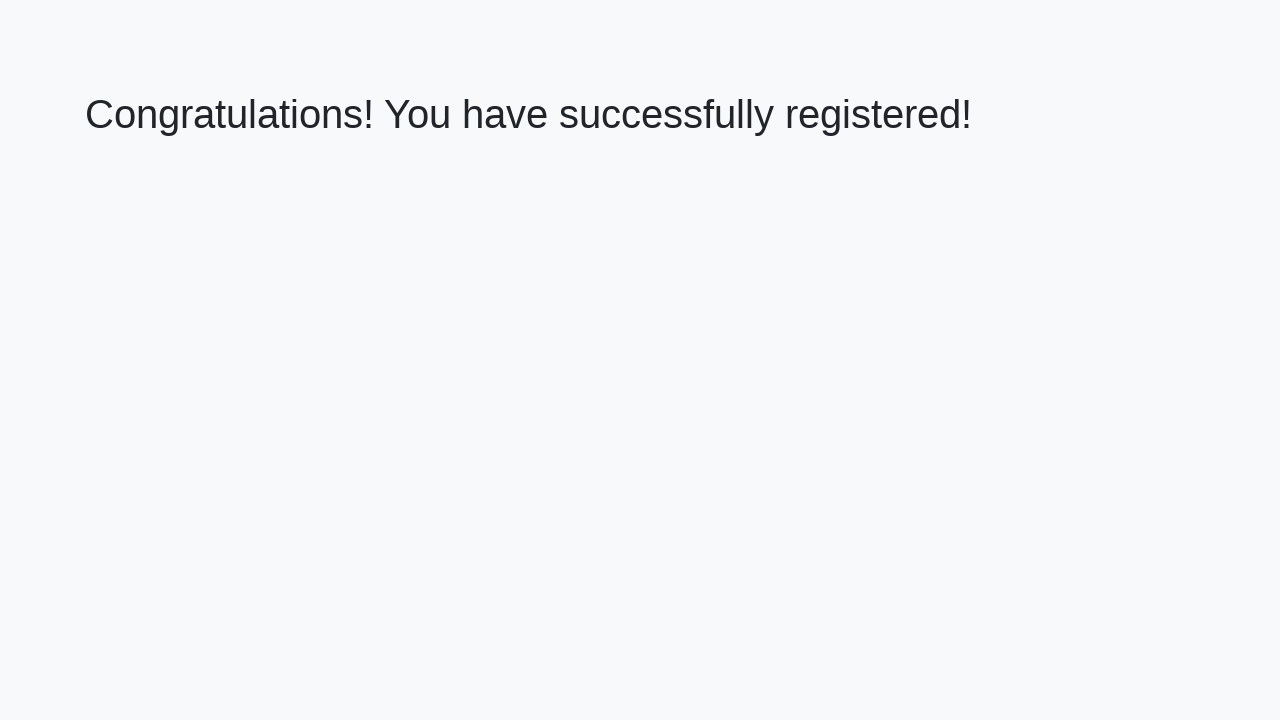

Verified success message matches expected text
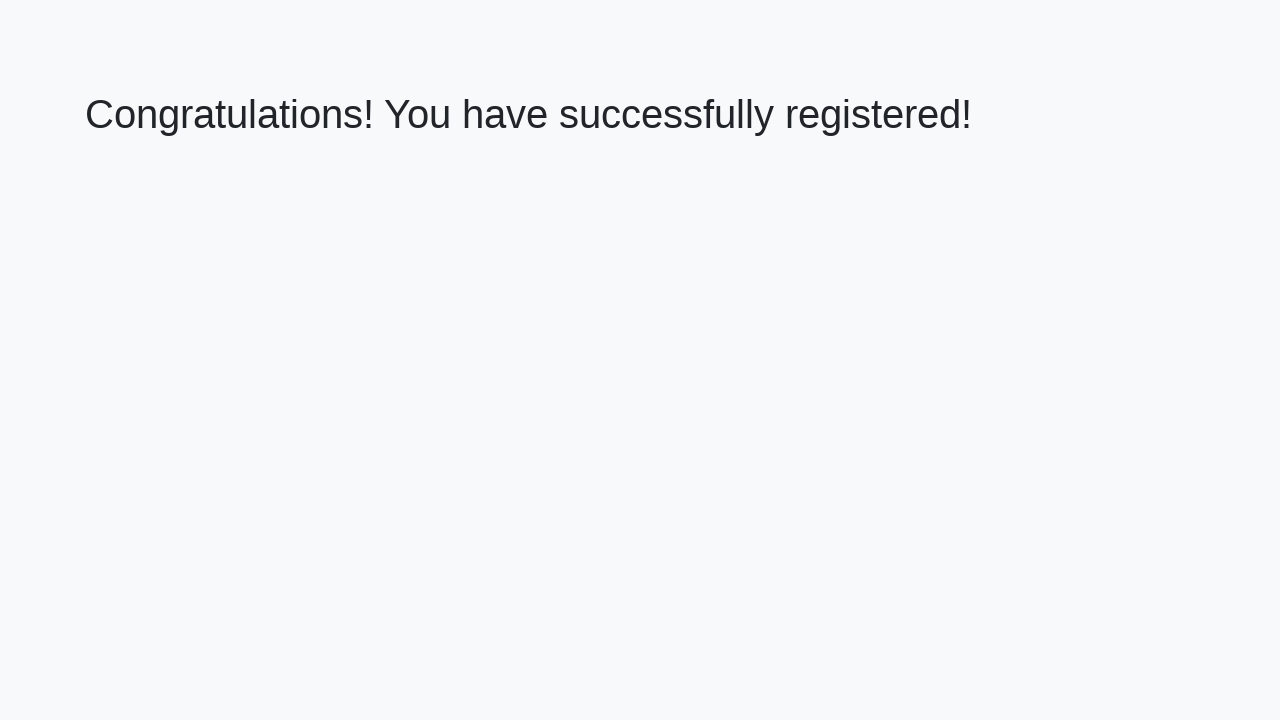

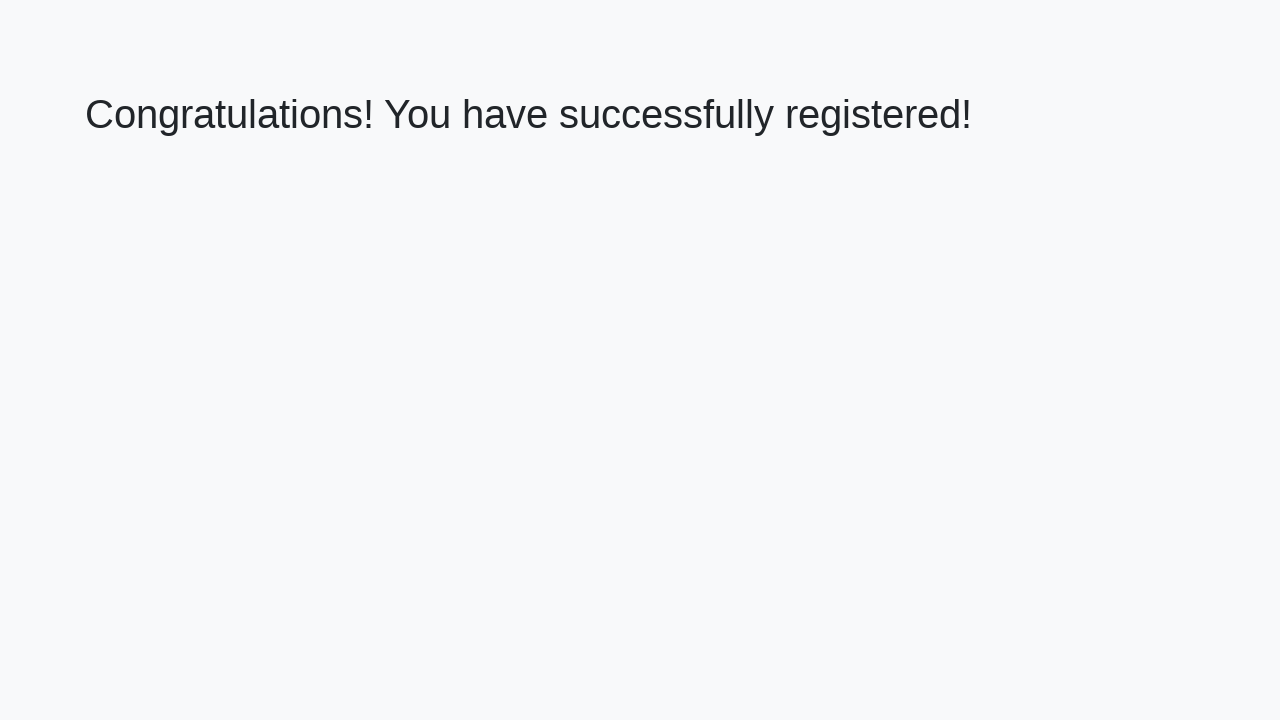